Tests interacting with an open shadow DOM element by filling in a name input field inside the shadow root.

Starting URL: https://letcode.in/shadow

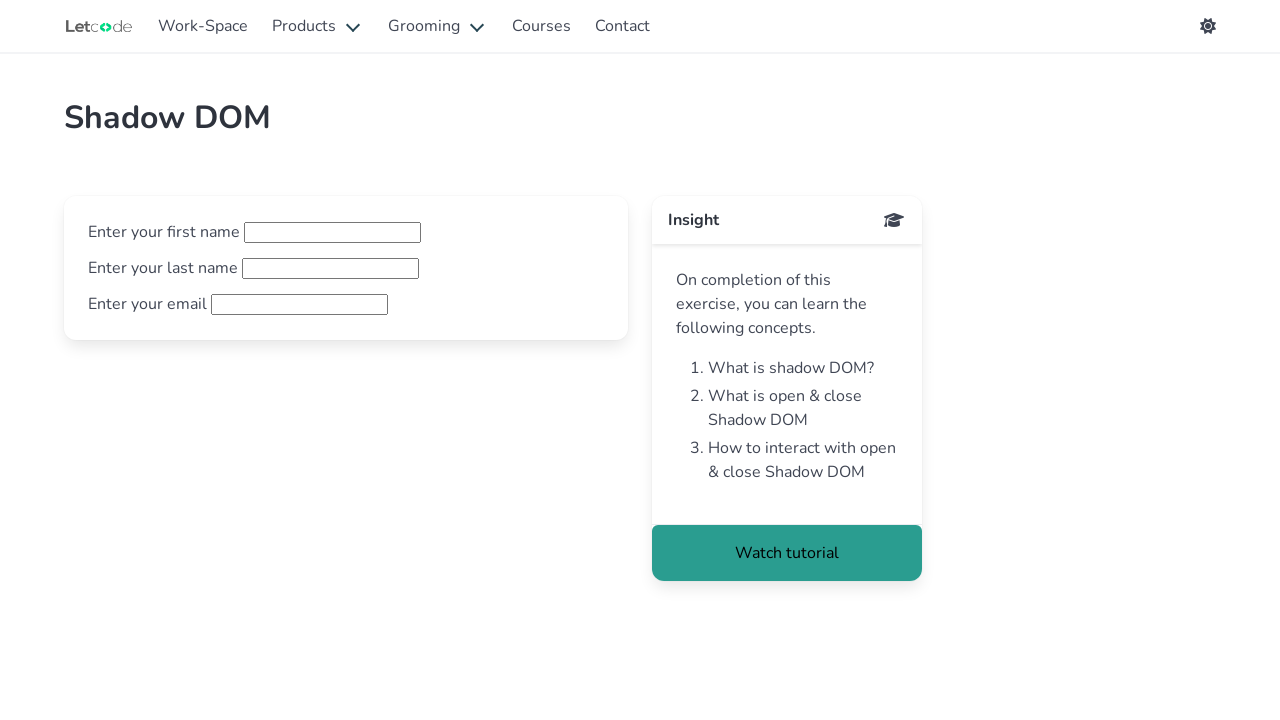

Shadow host element #open-shadow is visible
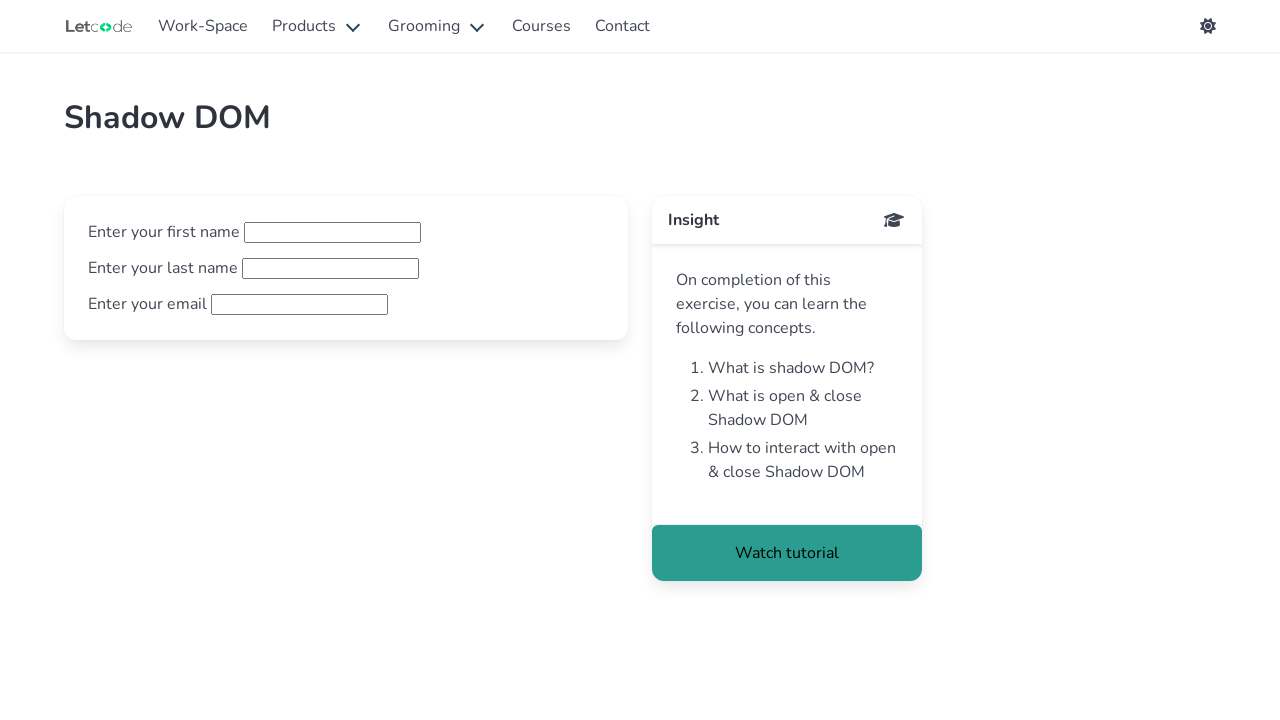

Filled name input field inside shadow DOM with 'Maximilian' on #open-shadow >> #fname
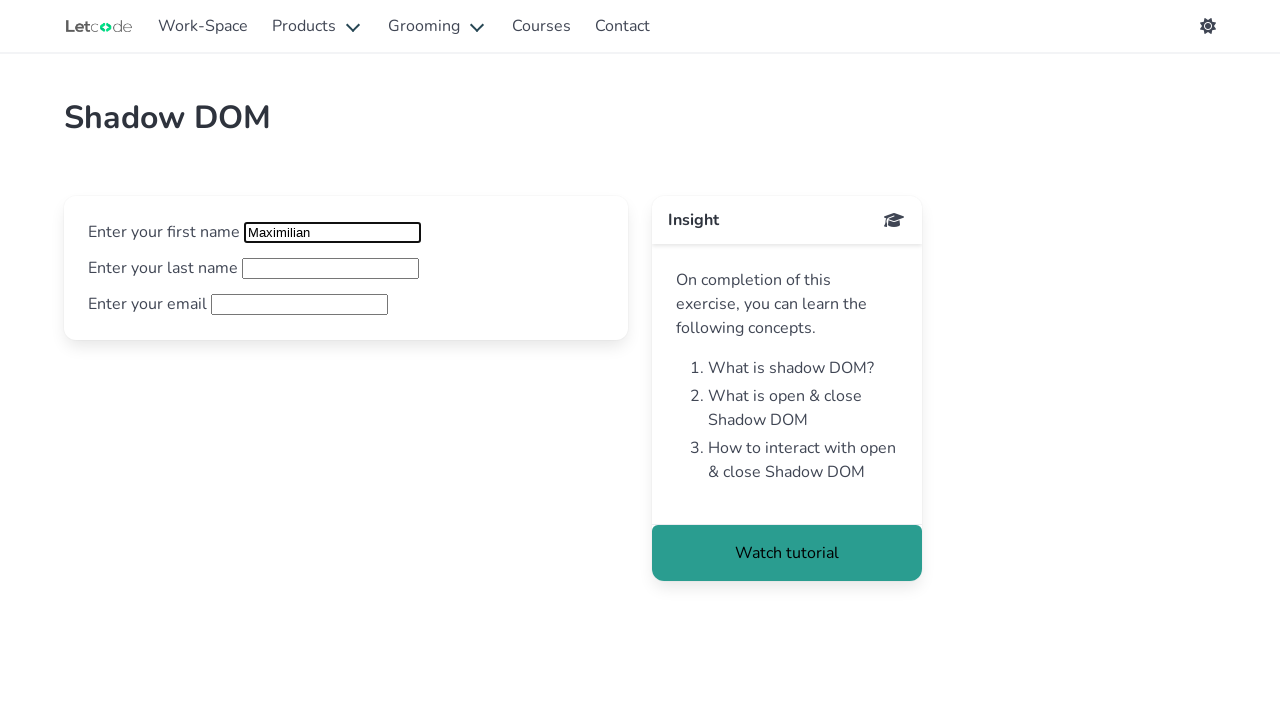

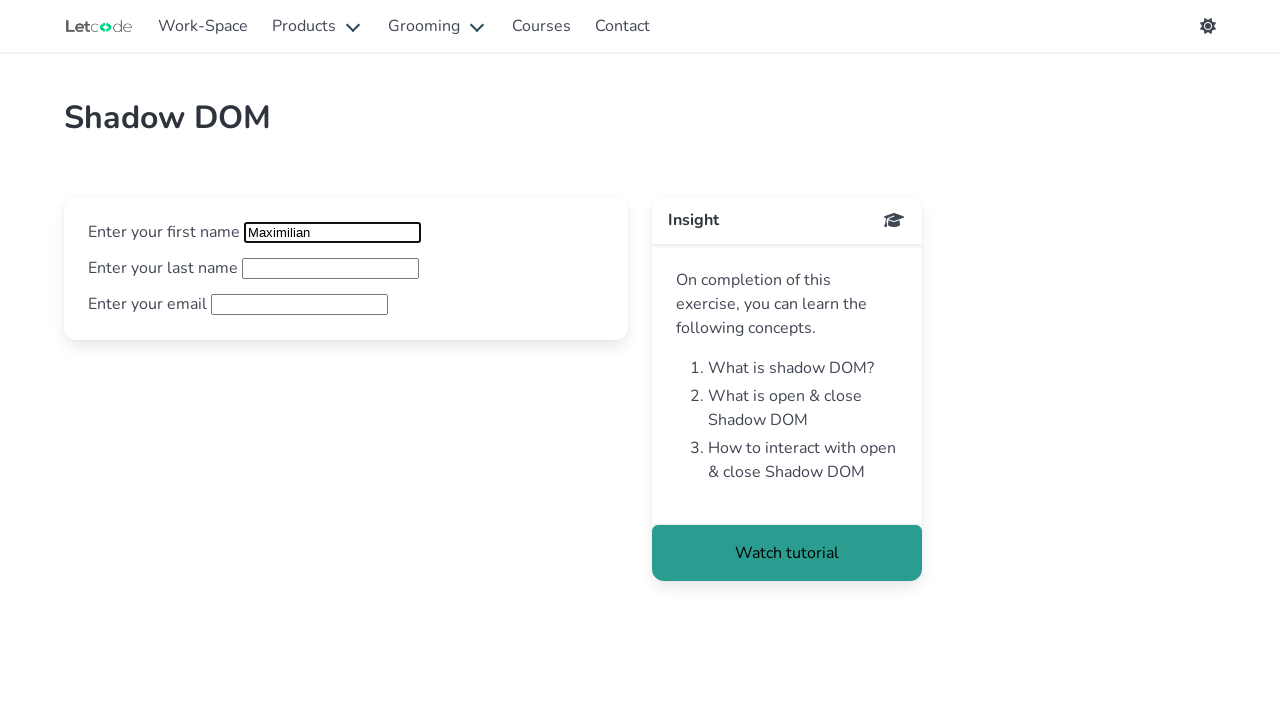